Tests checkbox functionality on a registration form by clicking a checkbox and verifying it becomes selected

Starting URL: http://demo.automationtesting.in/Register.html

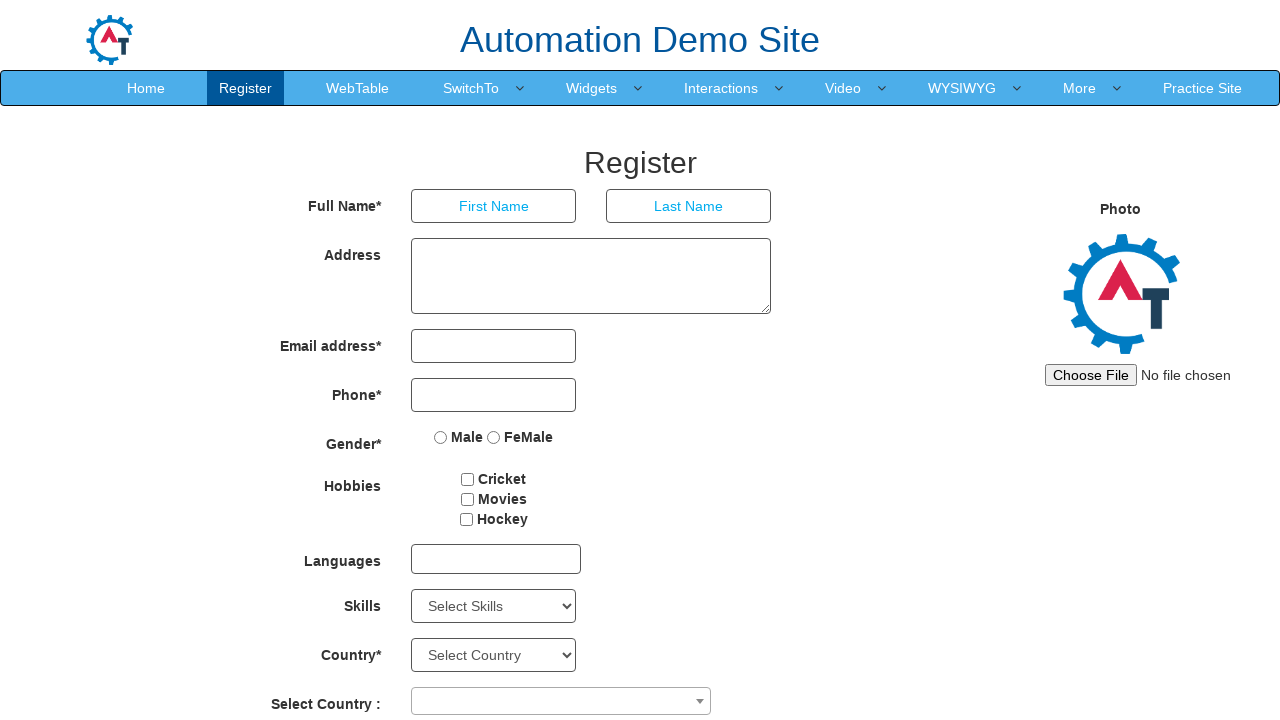

Clicked the first checkbox (#checkbox1) at (468, 479) on #checkbox1
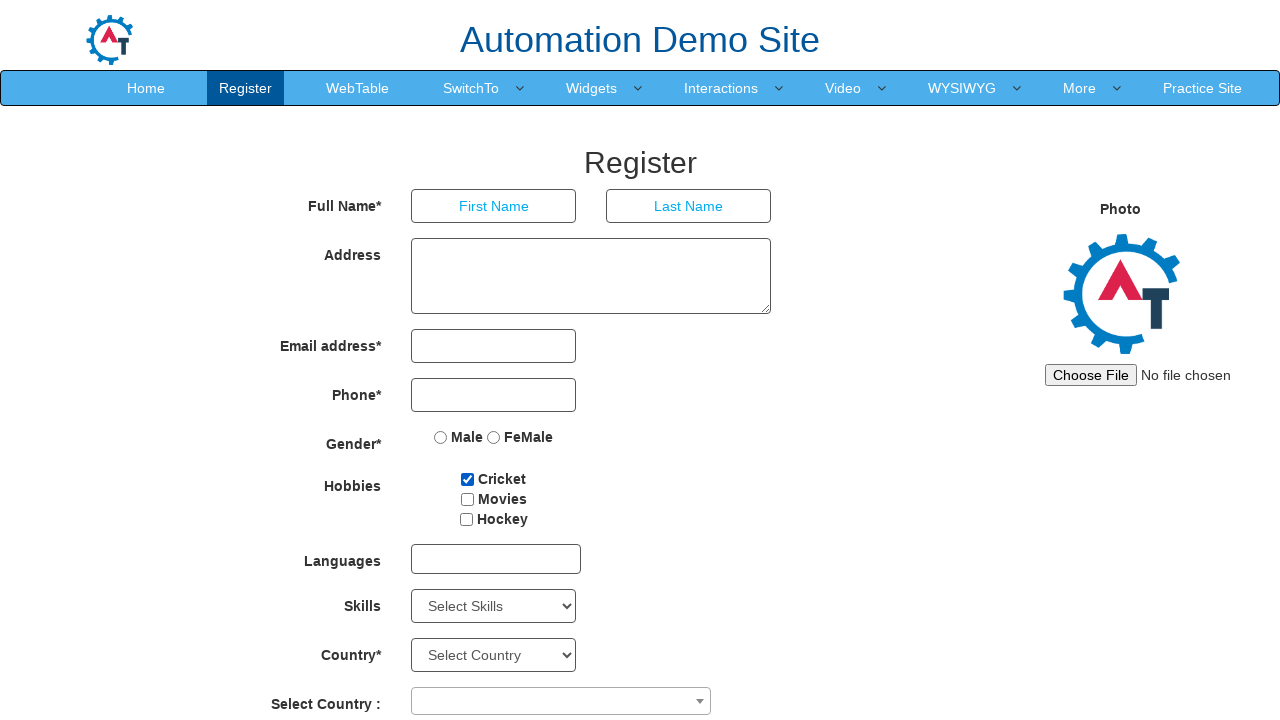

Verified that checkbox #checkbox1 is selected
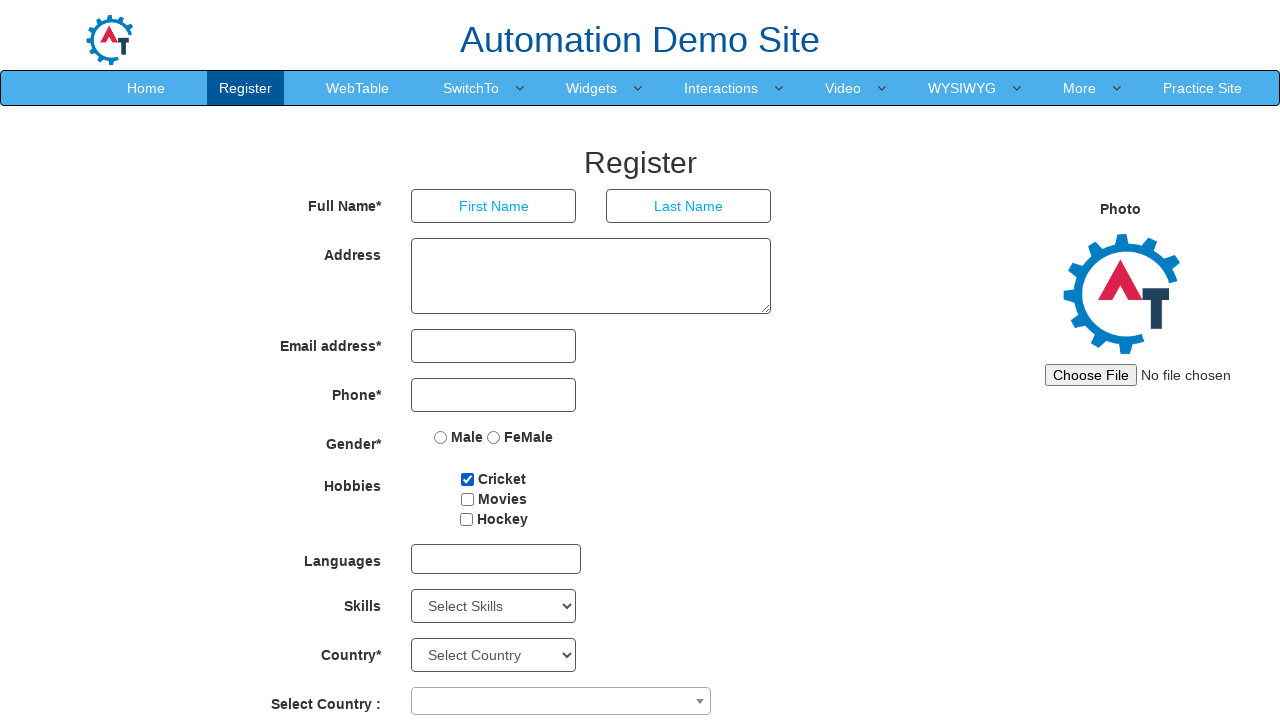

Counted total checkboxes on page: 3
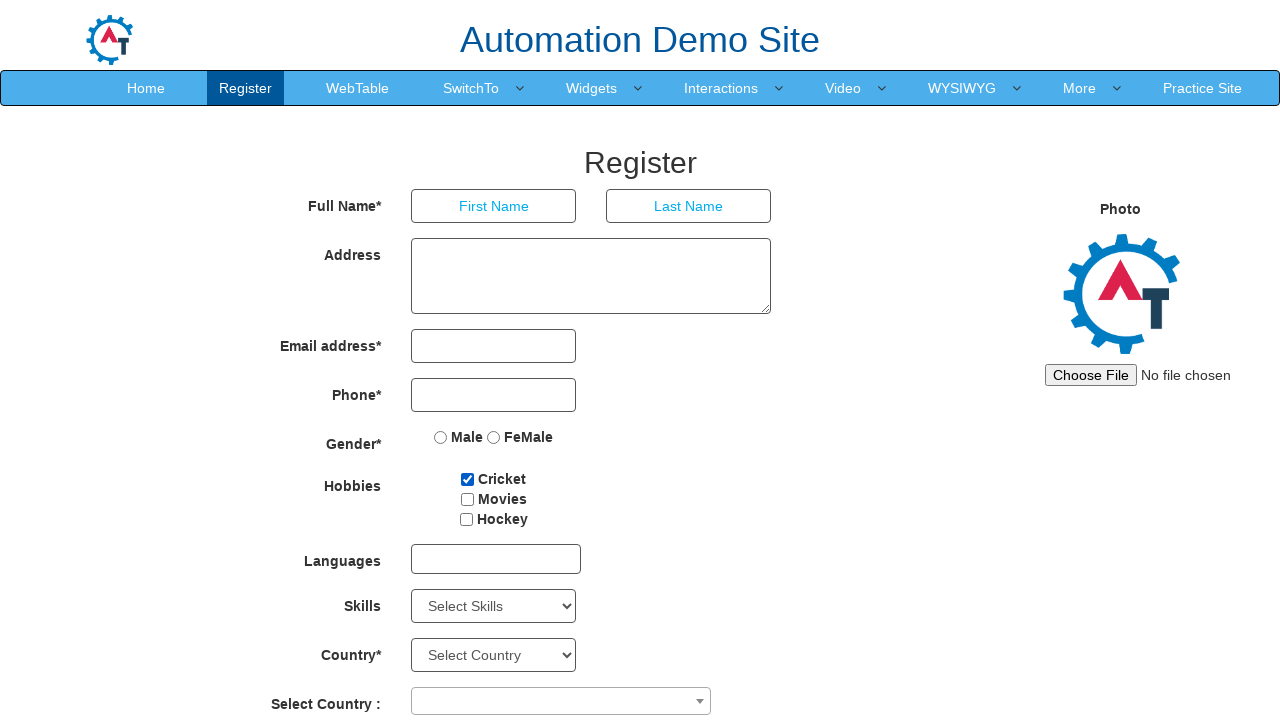

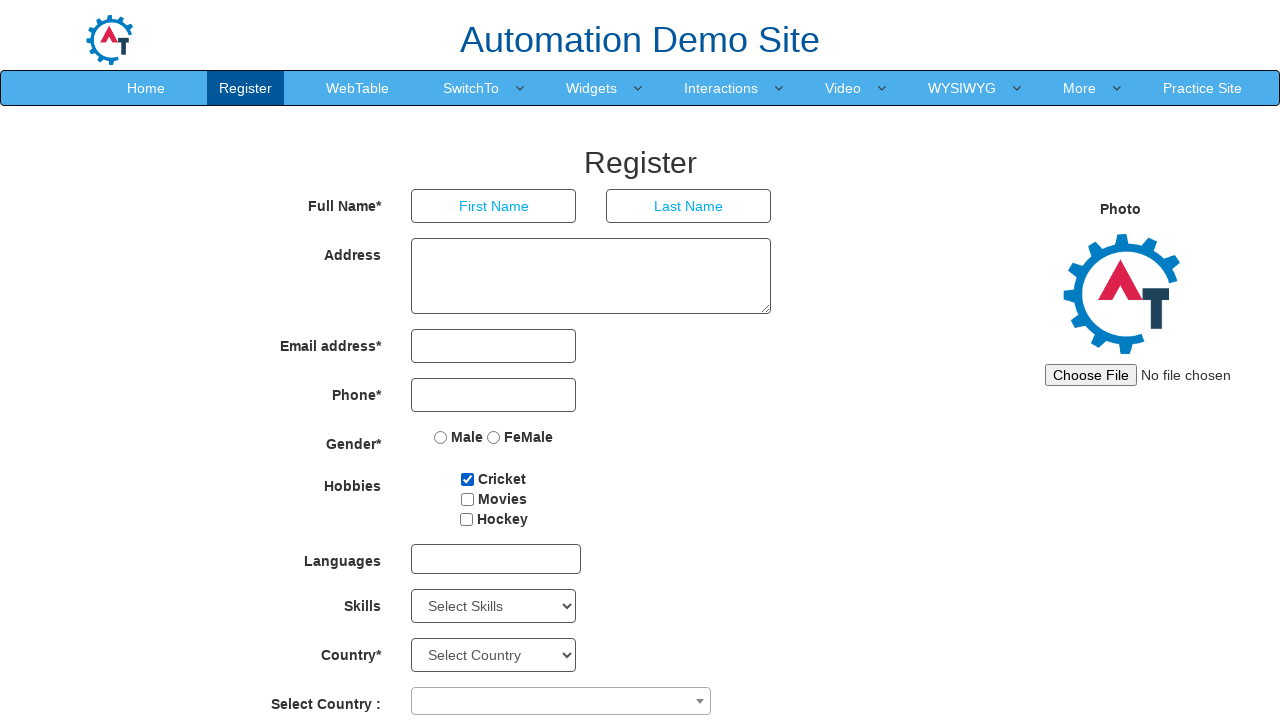